Tests a dynamic pricing page by waiting for a specific price, then solving a mathematical captcha and submitting the answer

Starting URL: http://suninjuly.github.io/explicit_wait2.html

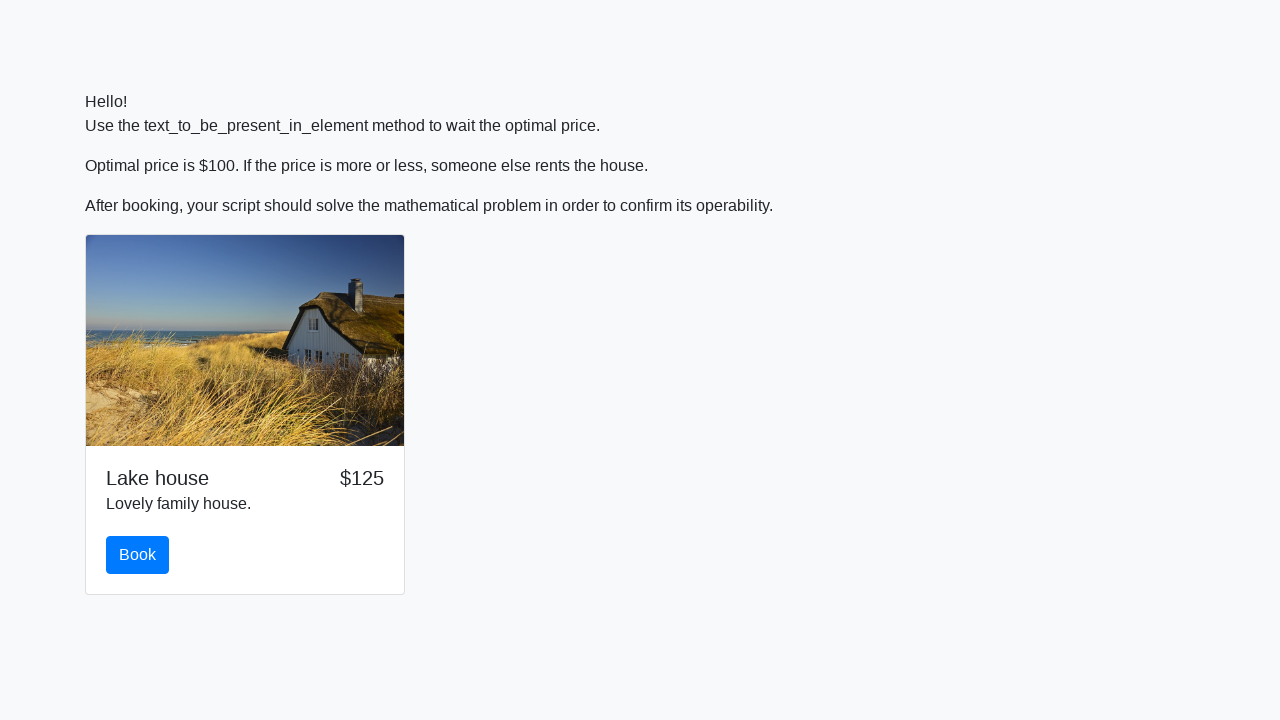

Waited for price to reach $100
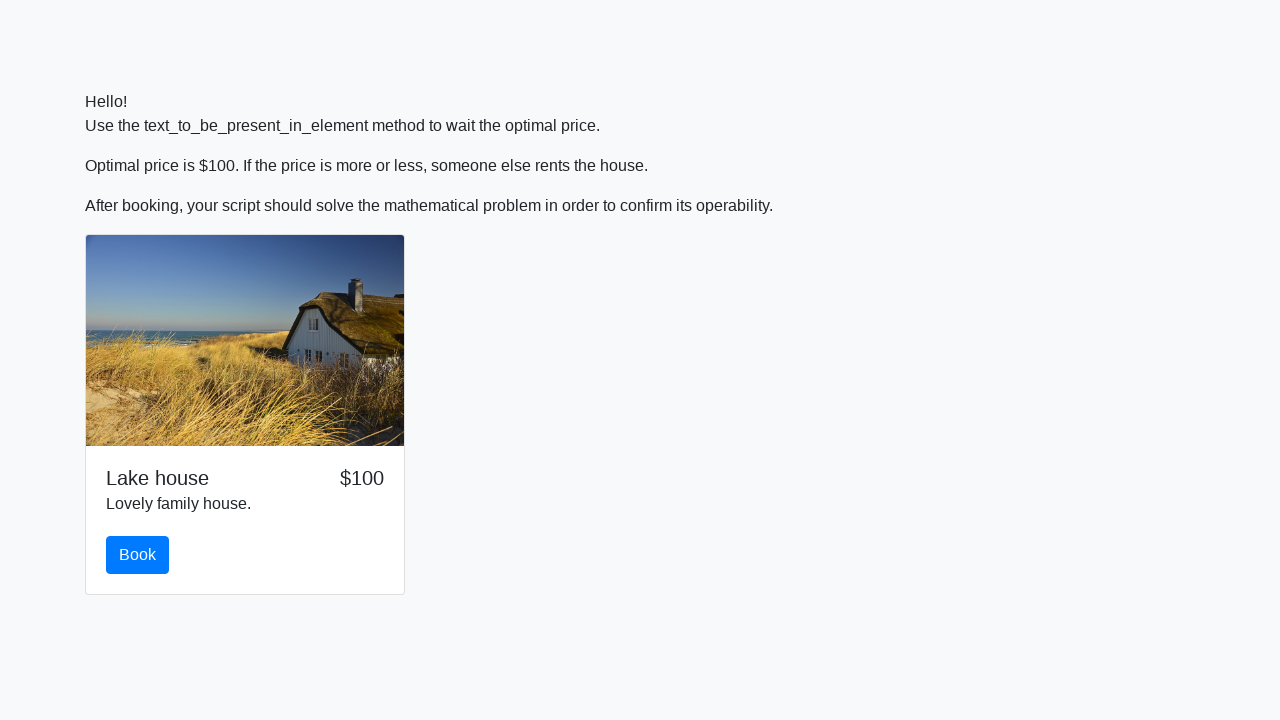

Clicked book button at (138, 555) on #book
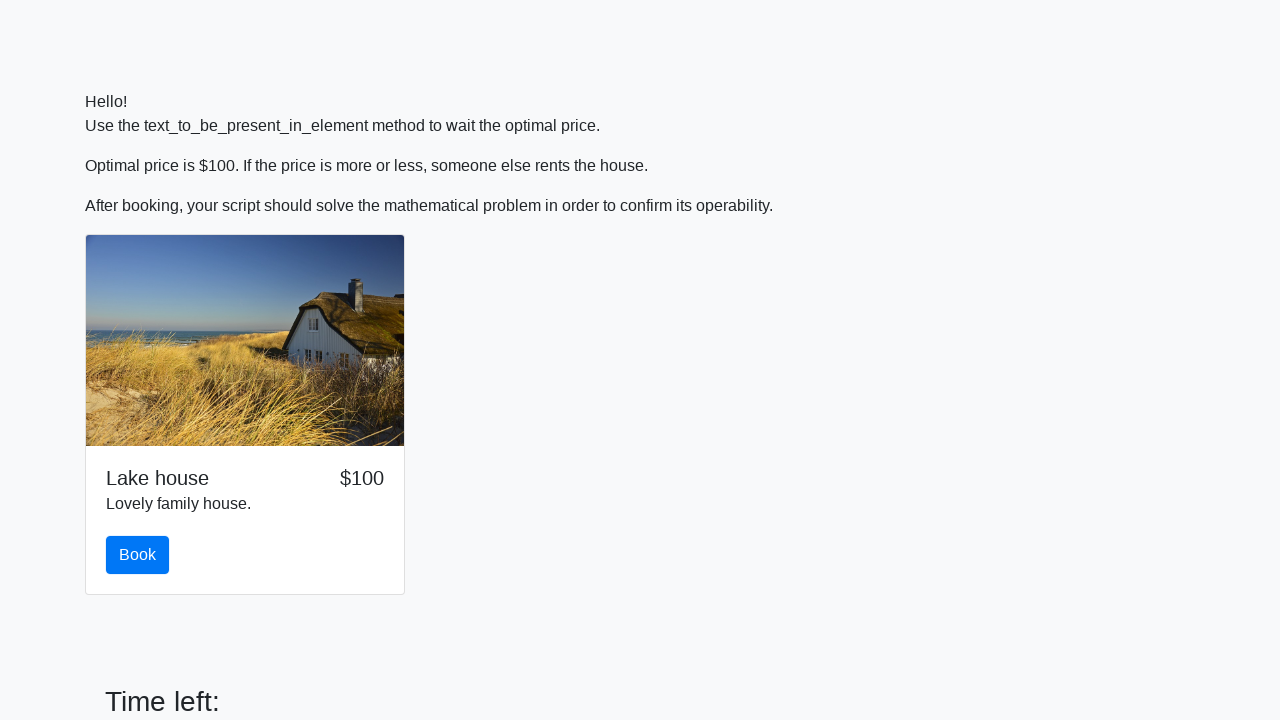

Retrieved number from page for captcha calculation
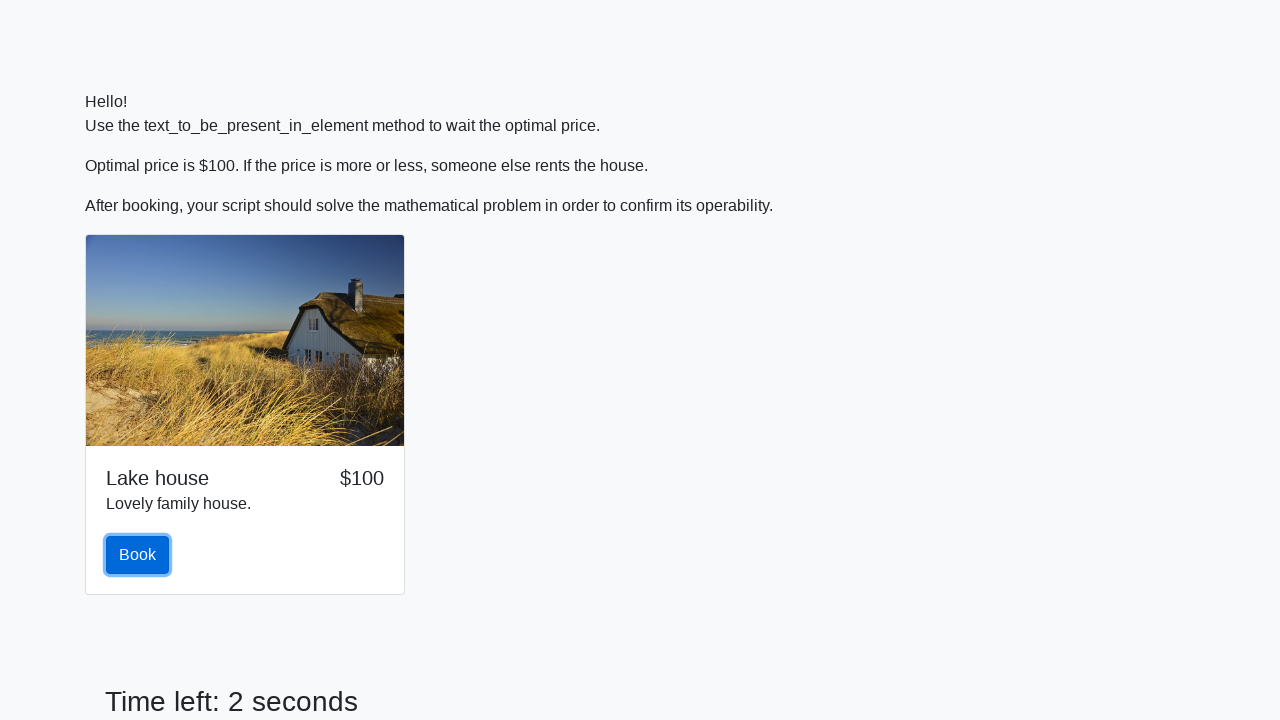

Calculated mathematical captcha answer
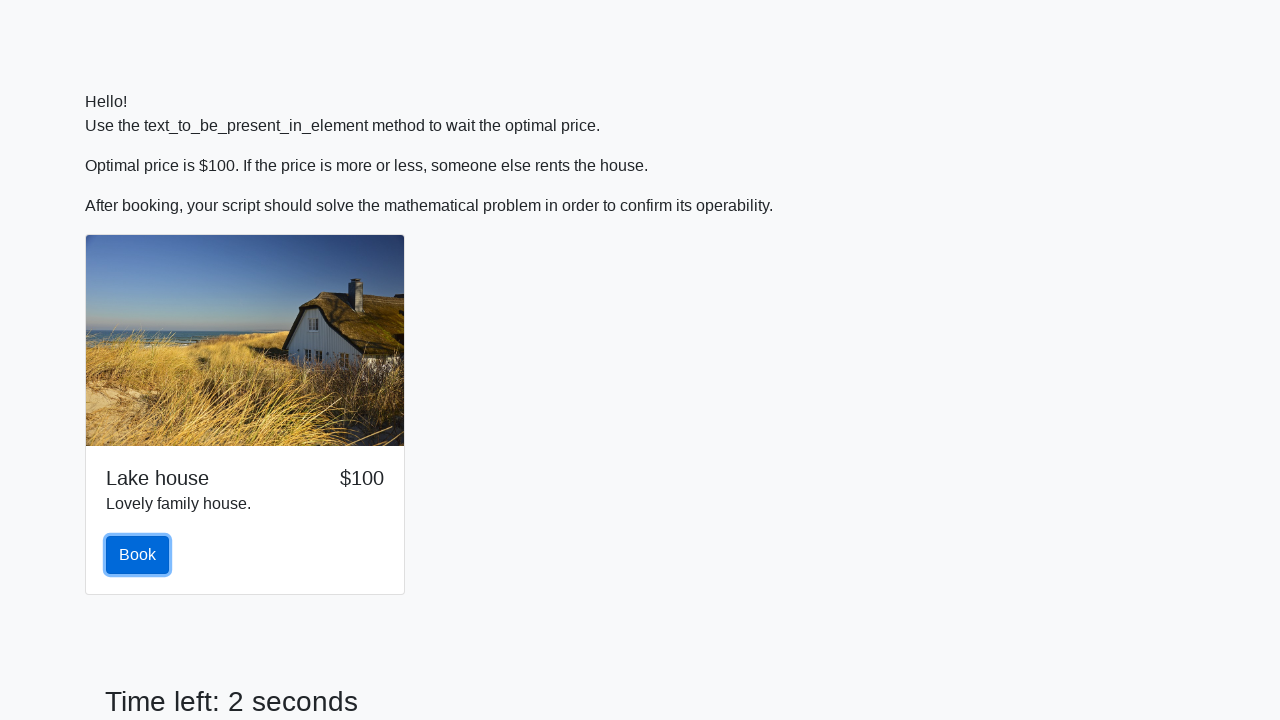

Filled answer field with calculated result on #answer
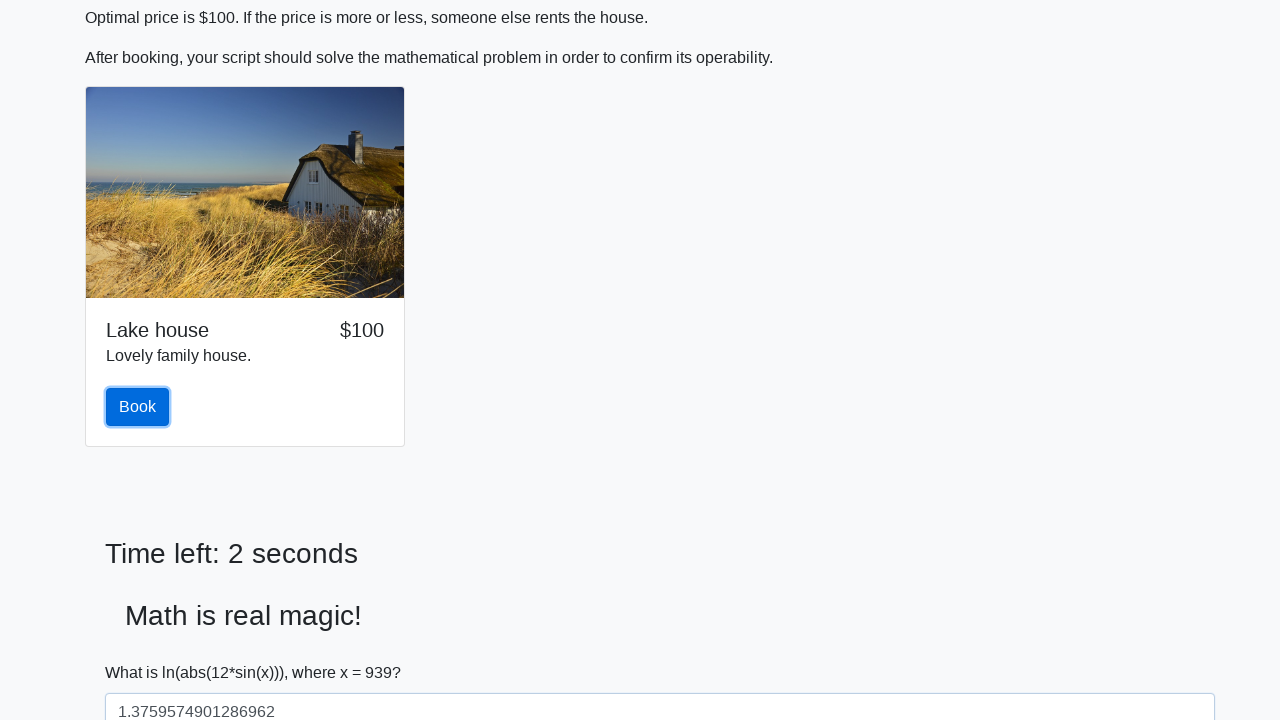

Clicked solve button to submit answer at (143, 651) on #solve
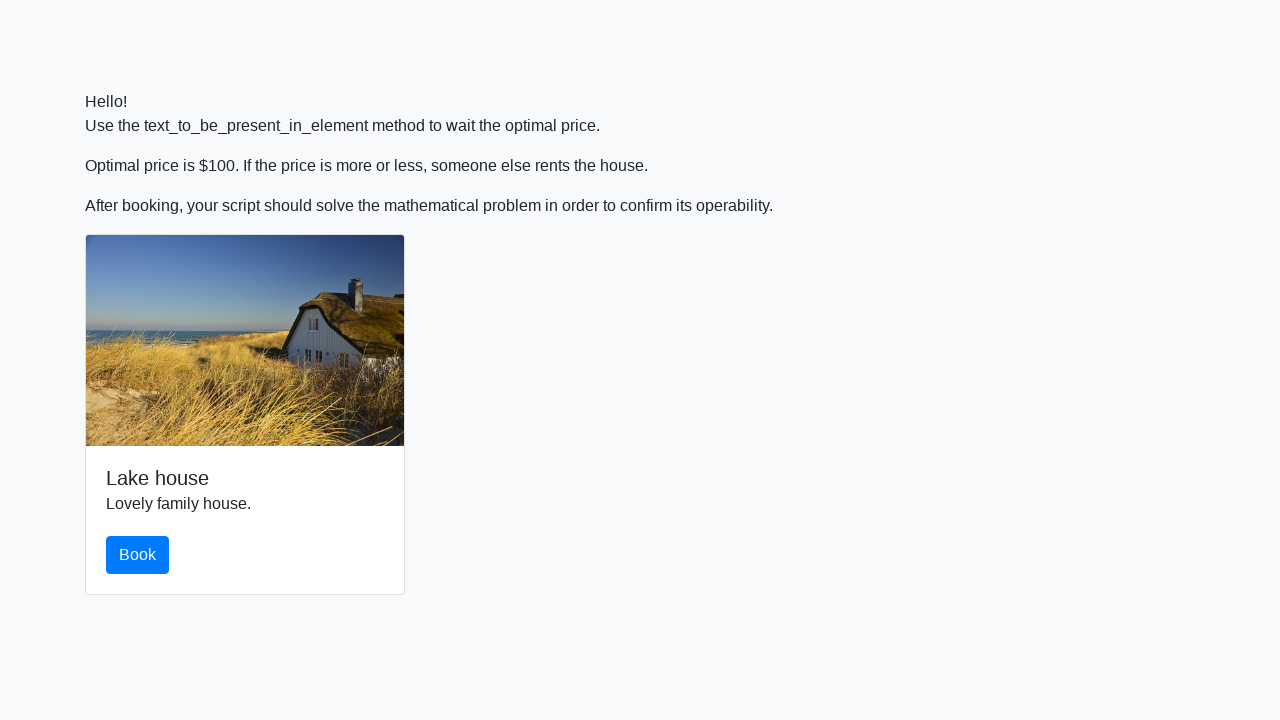

Set up dialog handler to accept alerts
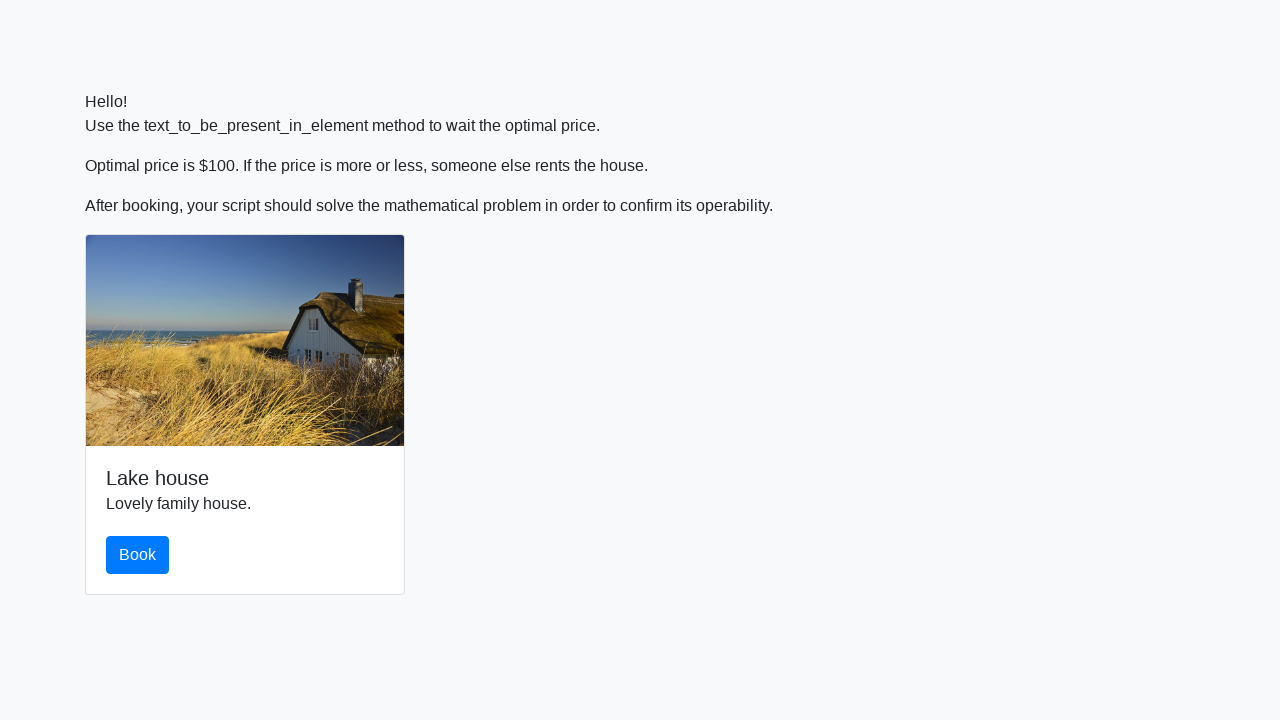

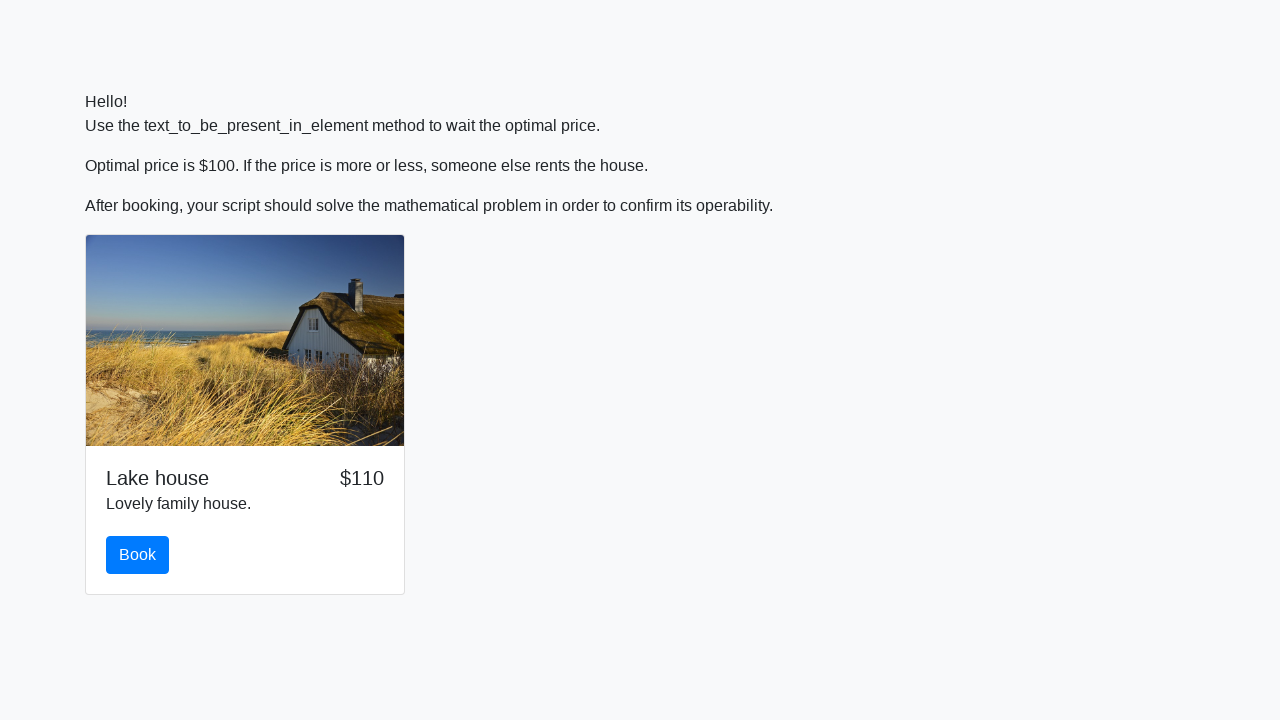